Tests that a number input field accepts numeric characters by entering "1234567890" and verifying the value

Starting URL: http://the-internet.herokuapp.com/inputs

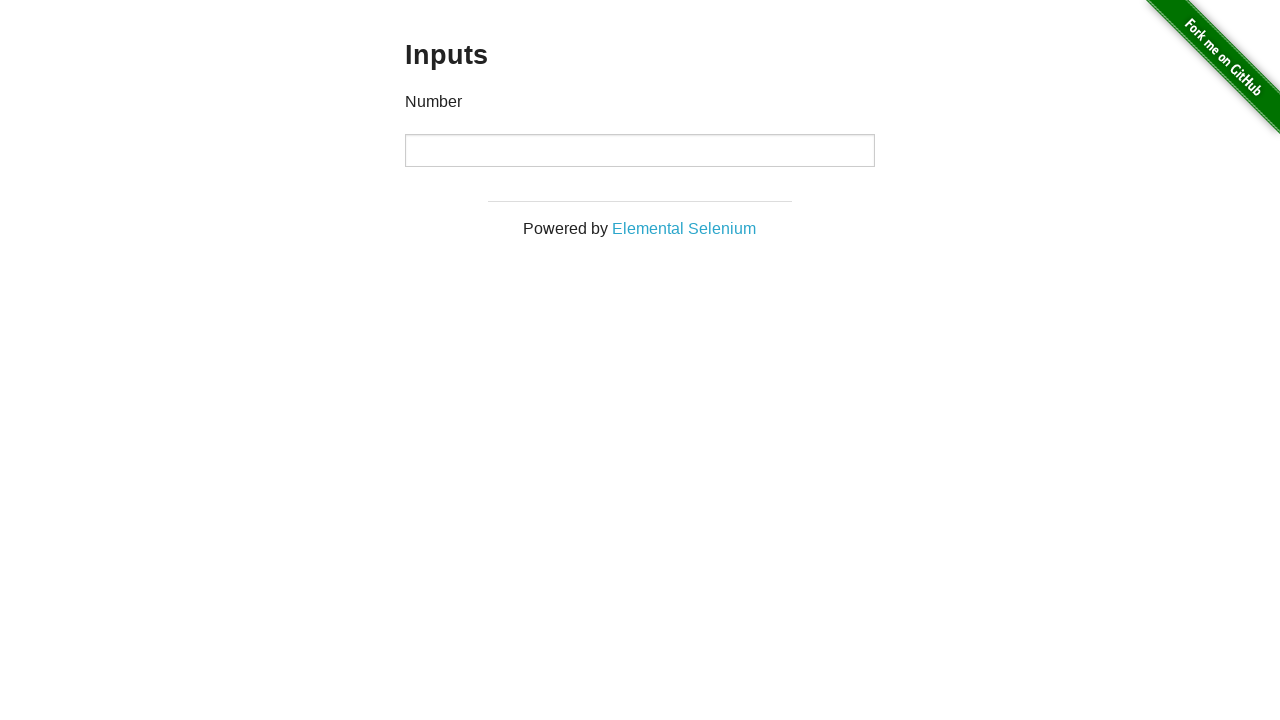

Filled number input field with '1234567890' on //input
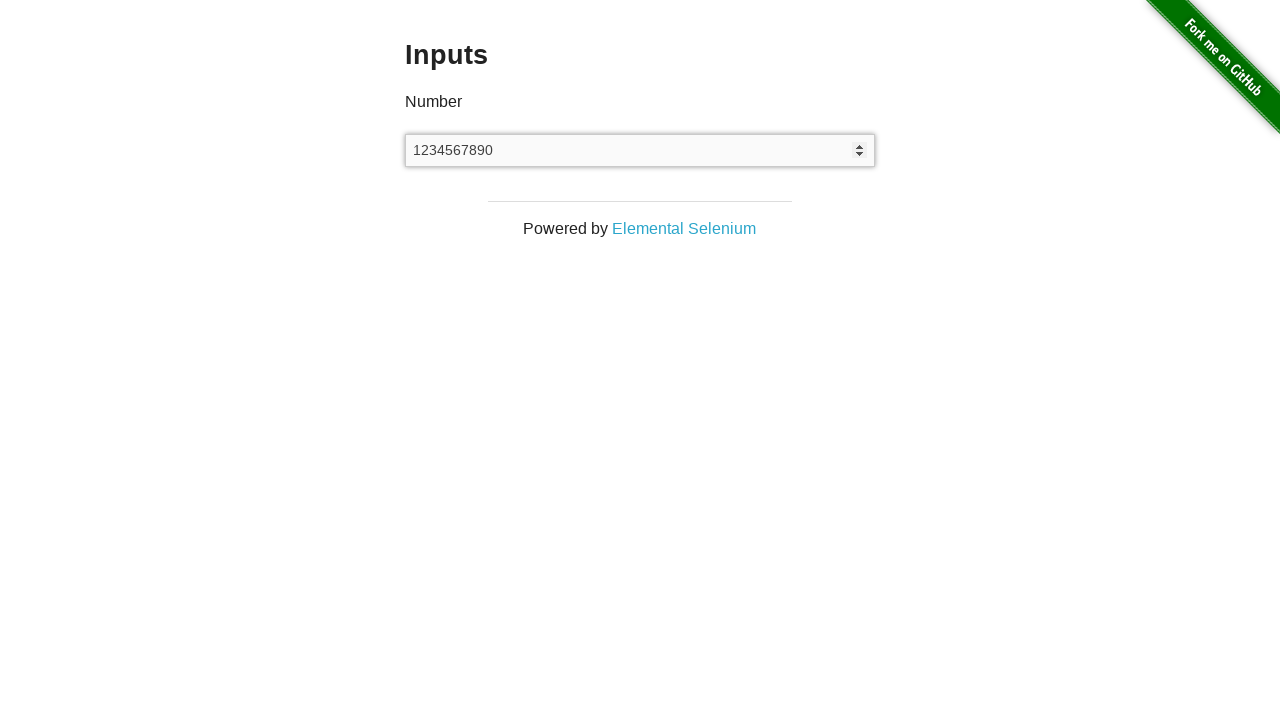

Retrieved input field value
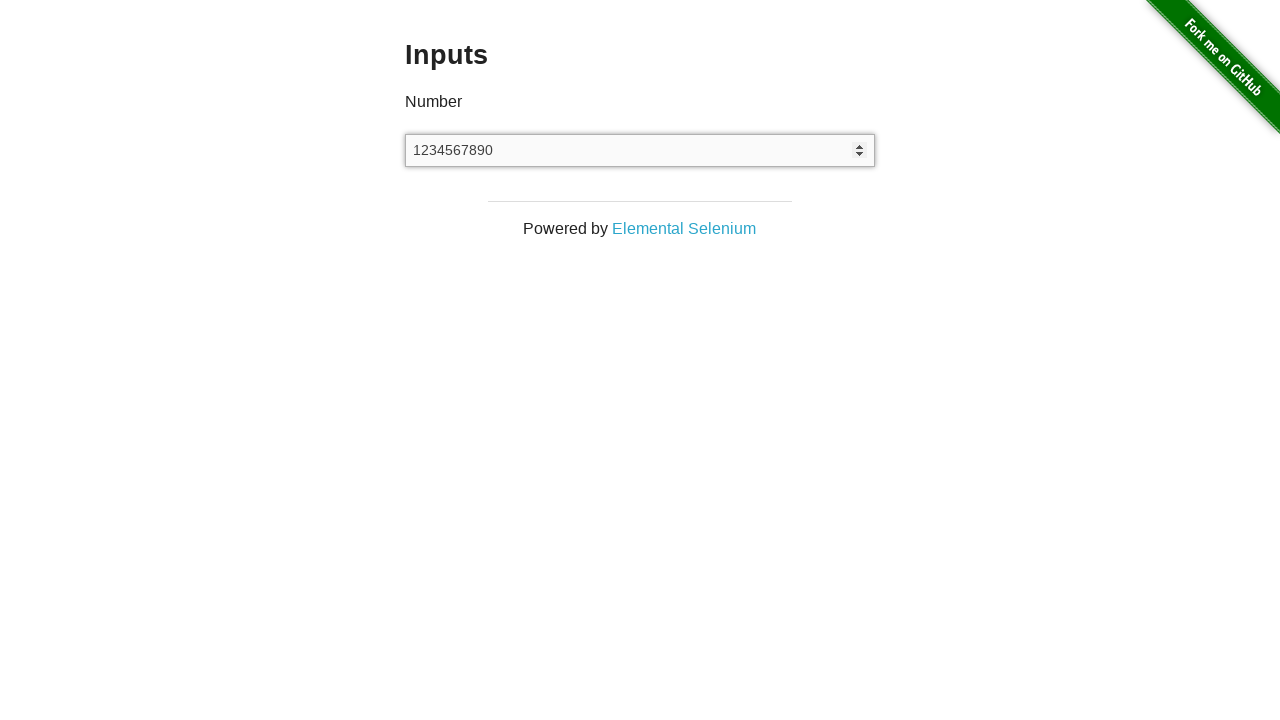

Verified input value equals '1234567890'
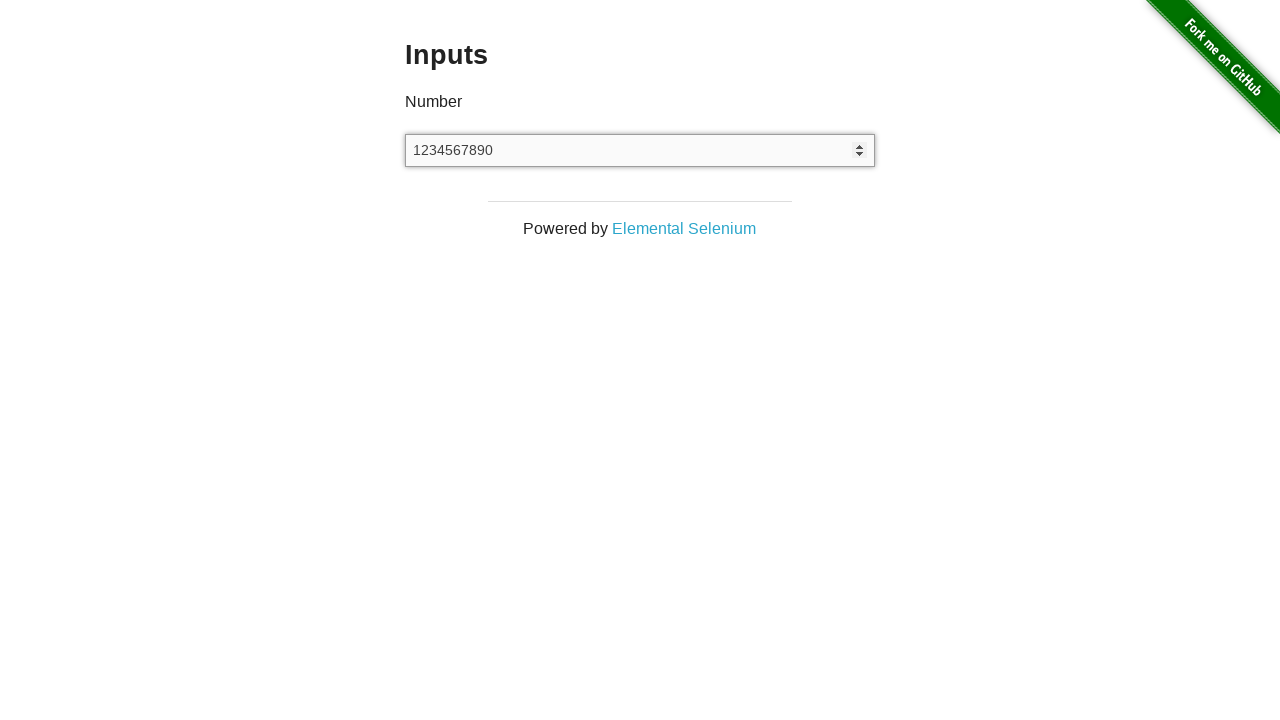

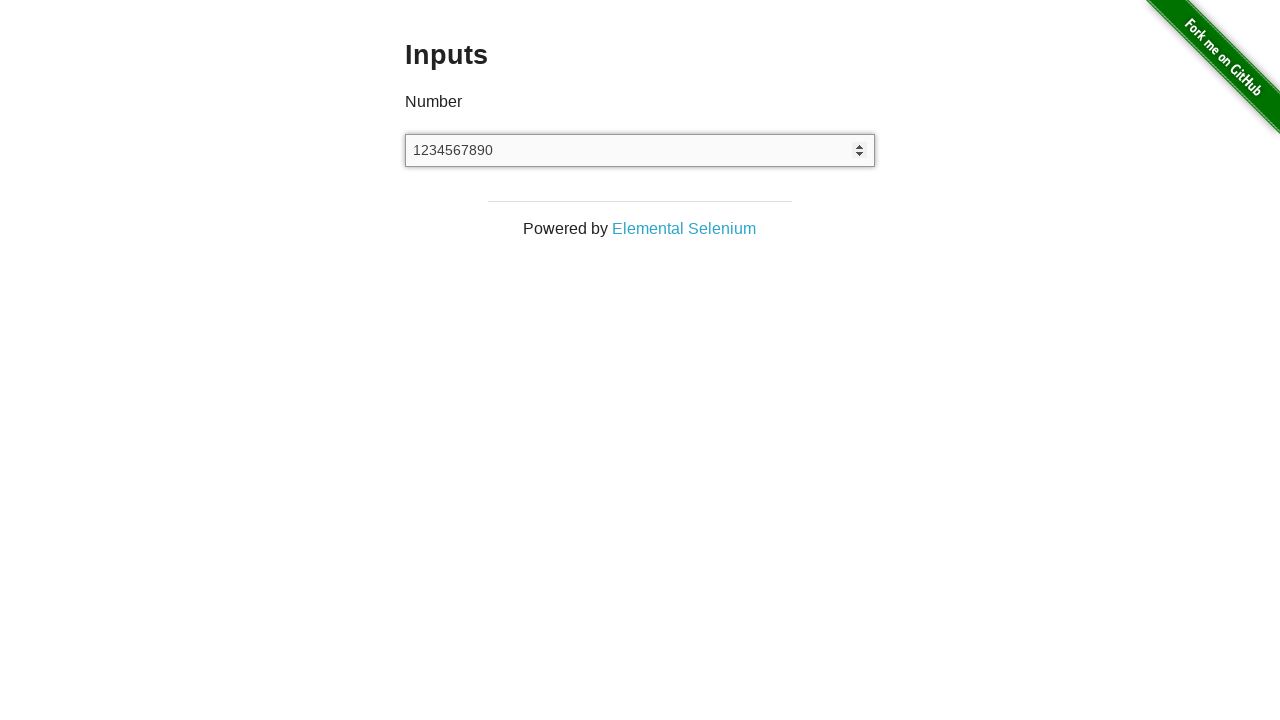